Tests click and hold mouse interaction by clicking and holding on element 'A', dragging to element 'B', and then releasing

Starting URL: https://selenium08.blogspot.com/2020/01/click-and-hold.html

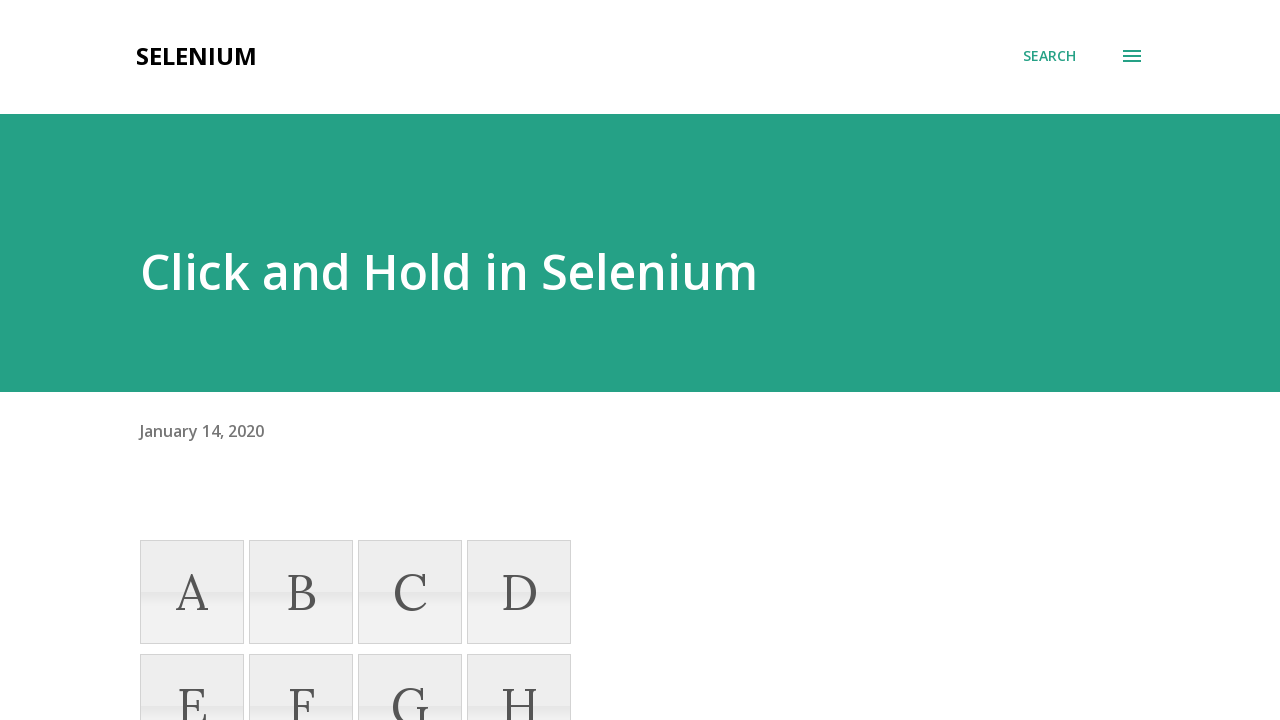

Located element A
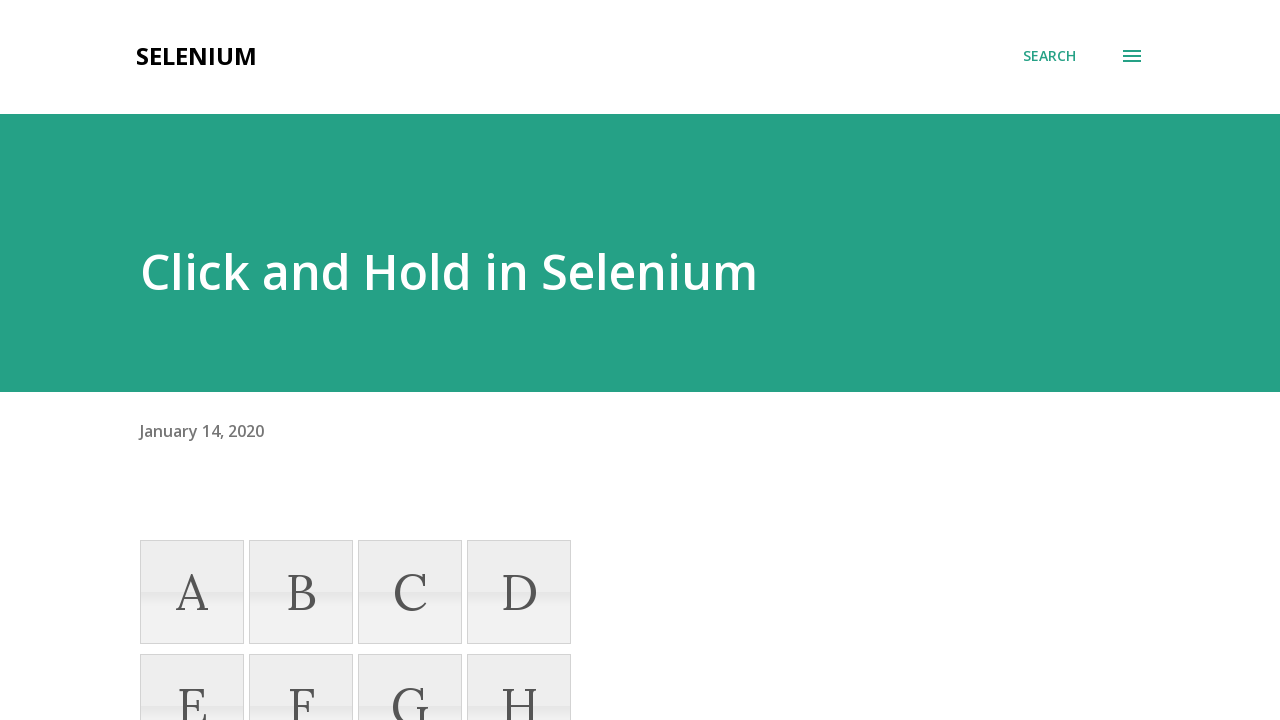

Located element B
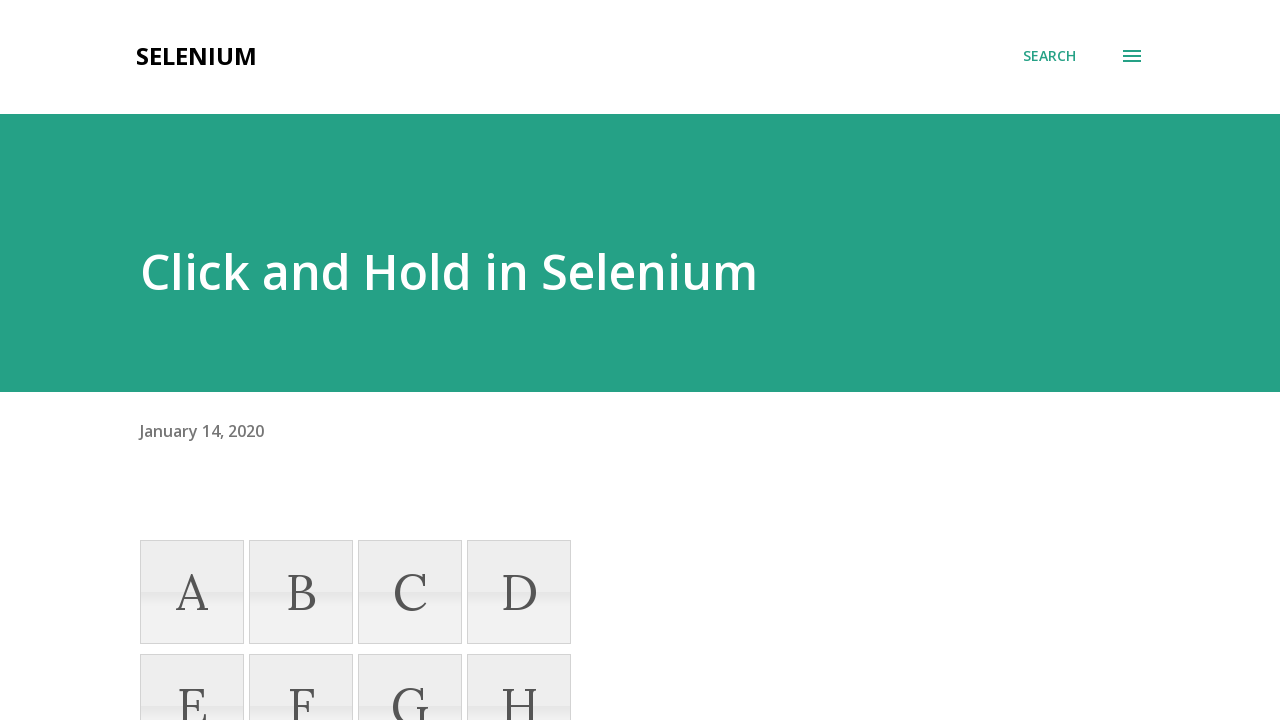

Retrieved bounding box for element A
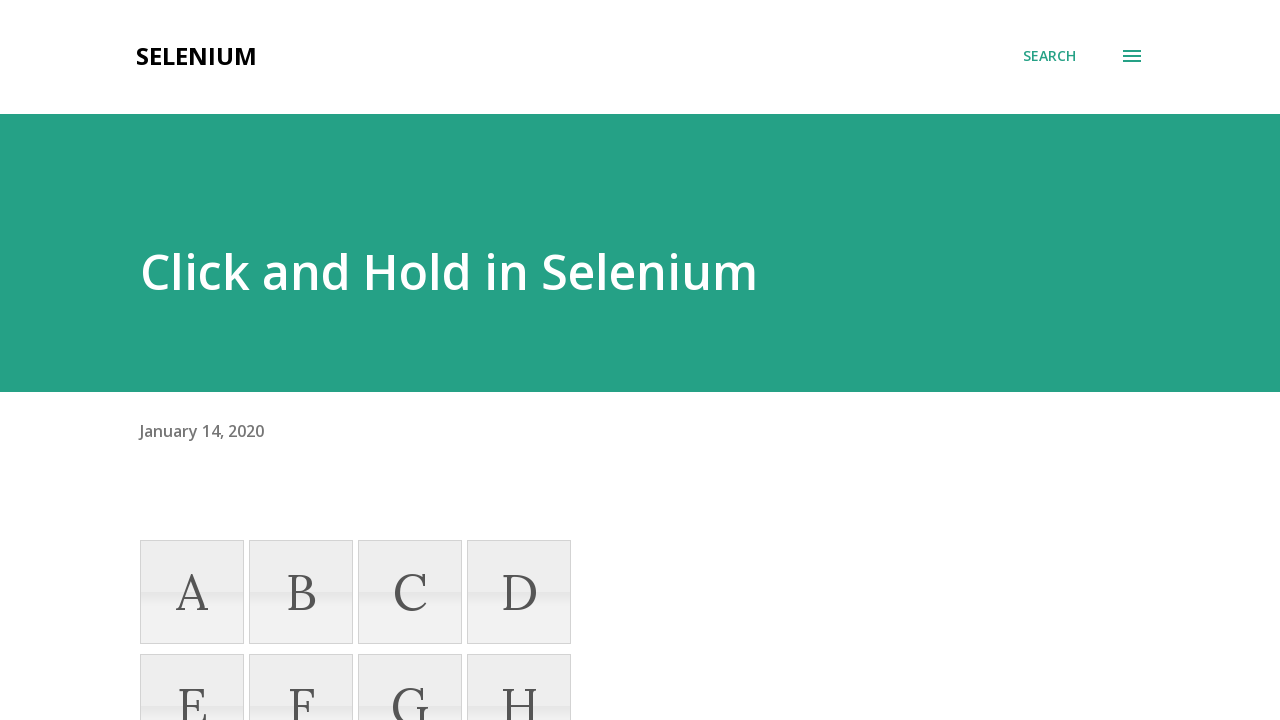

Retrieved bounding box for element B
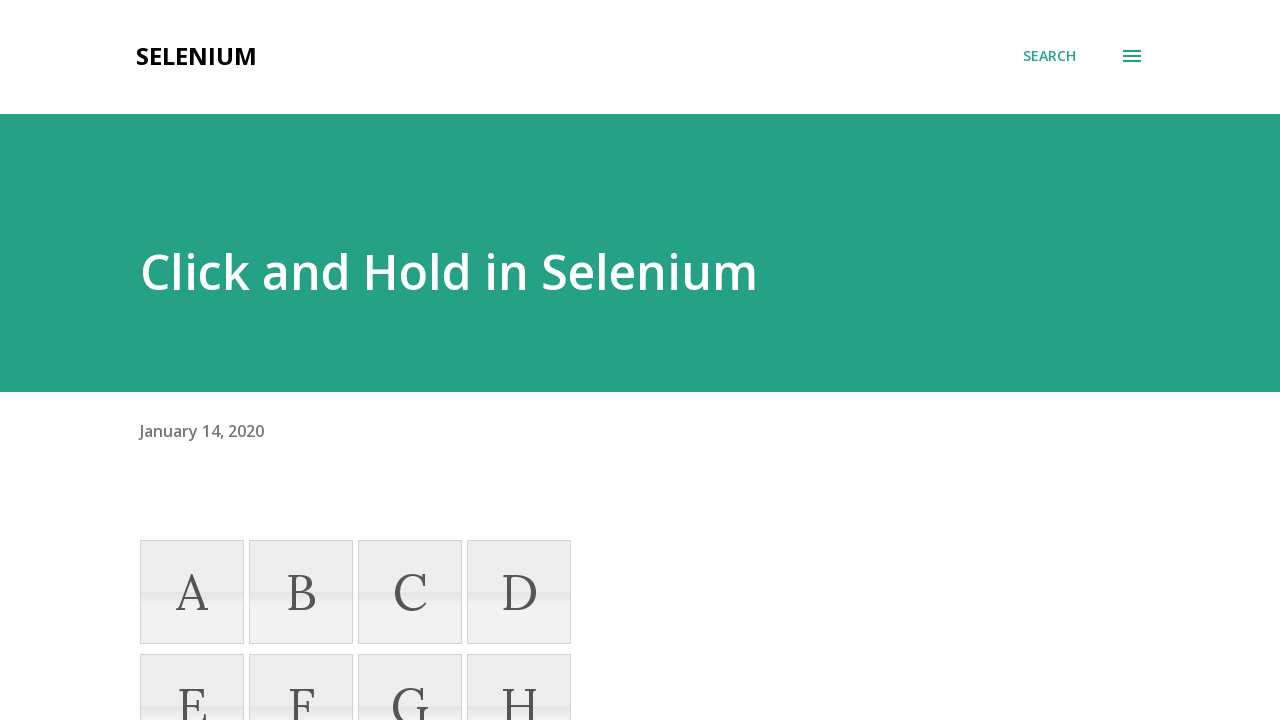

Moved mouse to center of element A at (192, 592)
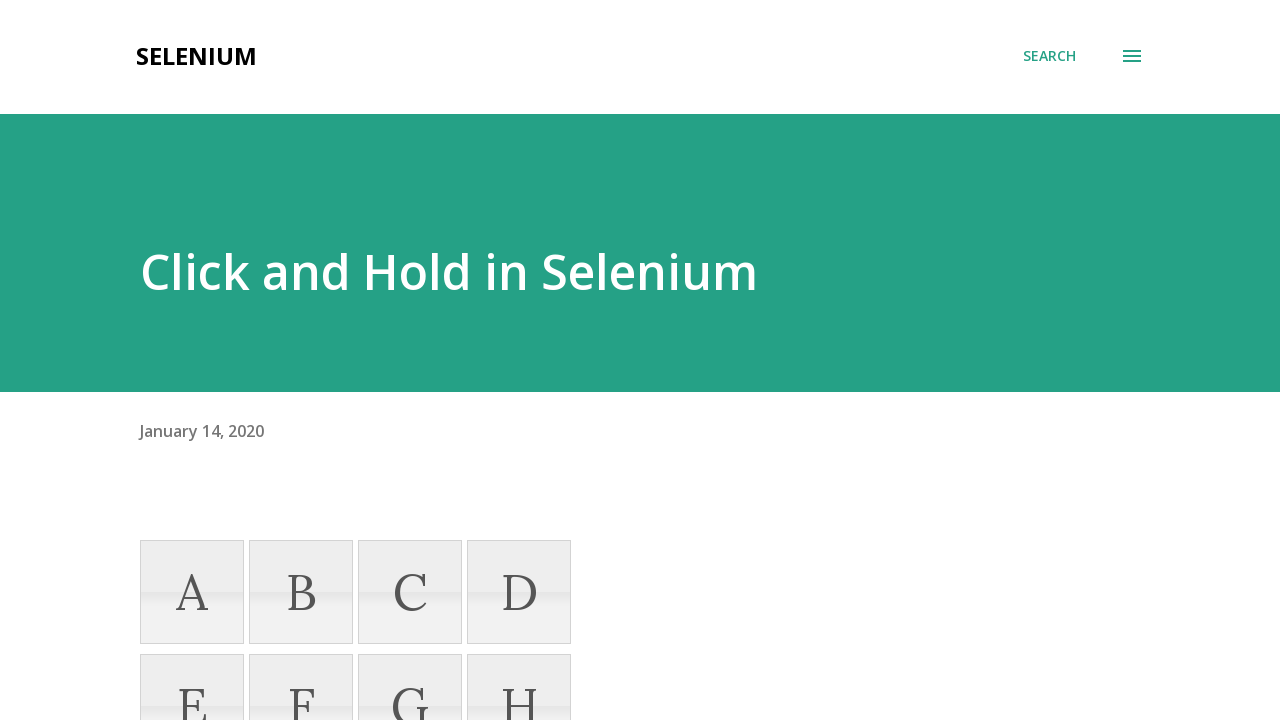

Pressed mouse button down on element A (click and hold) at (192, 592)
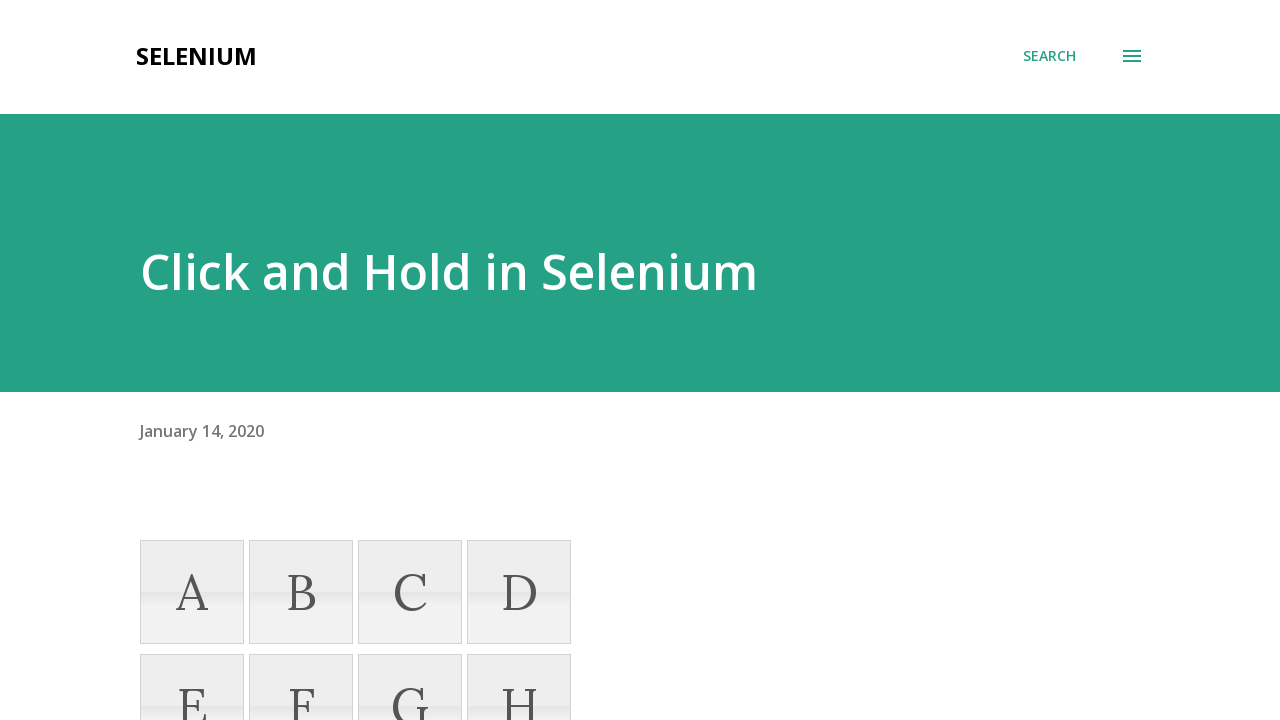

Dragged mouse to center of element B while holding button at (301, 592)
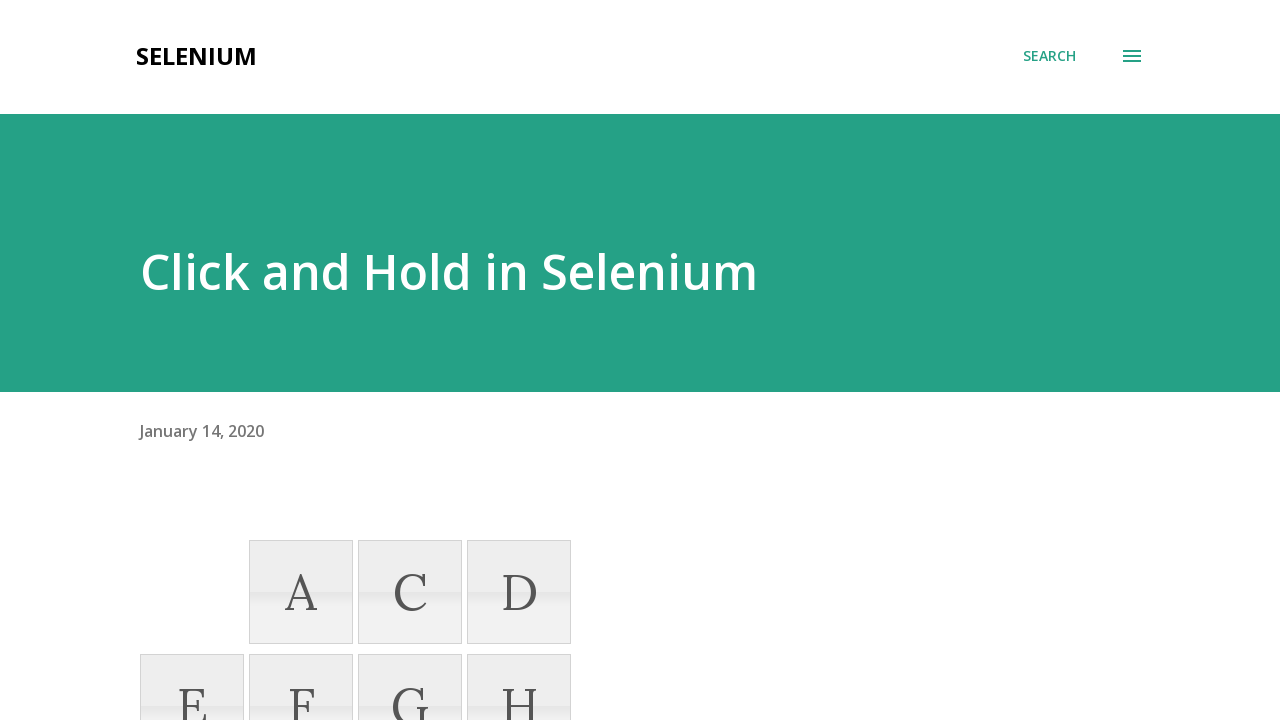

Released mouse button on element B at (301, 592)
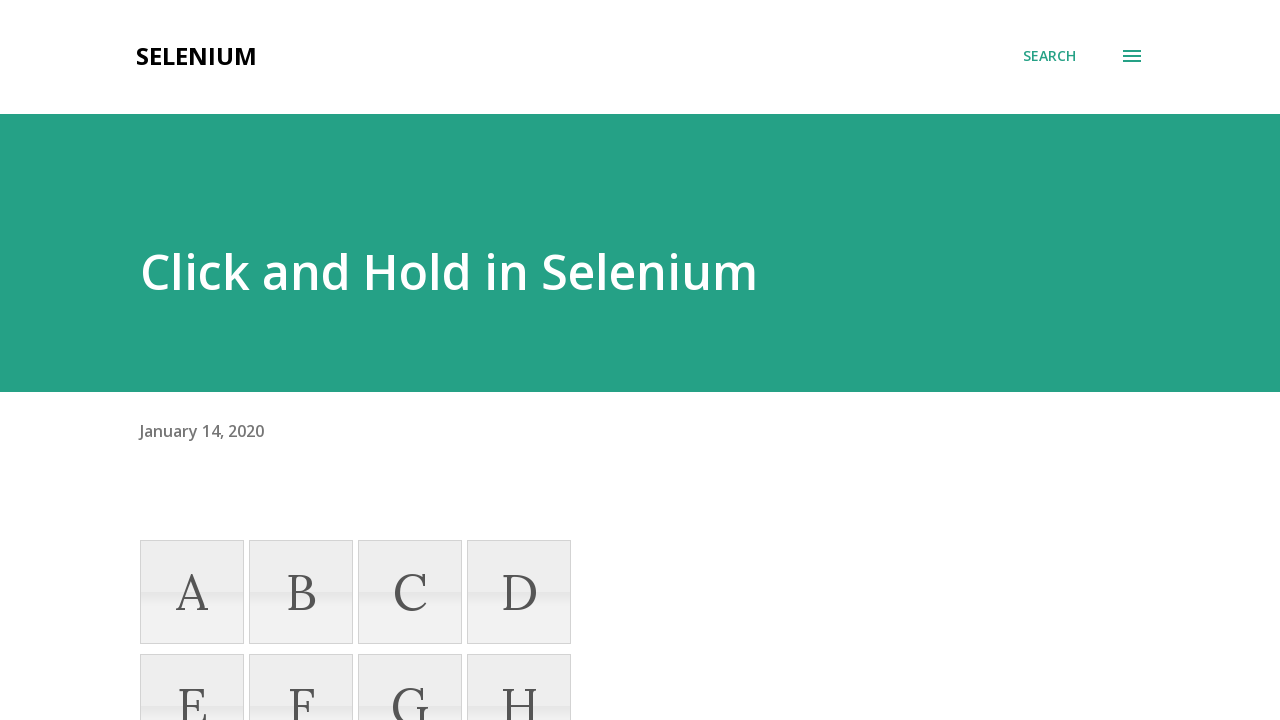

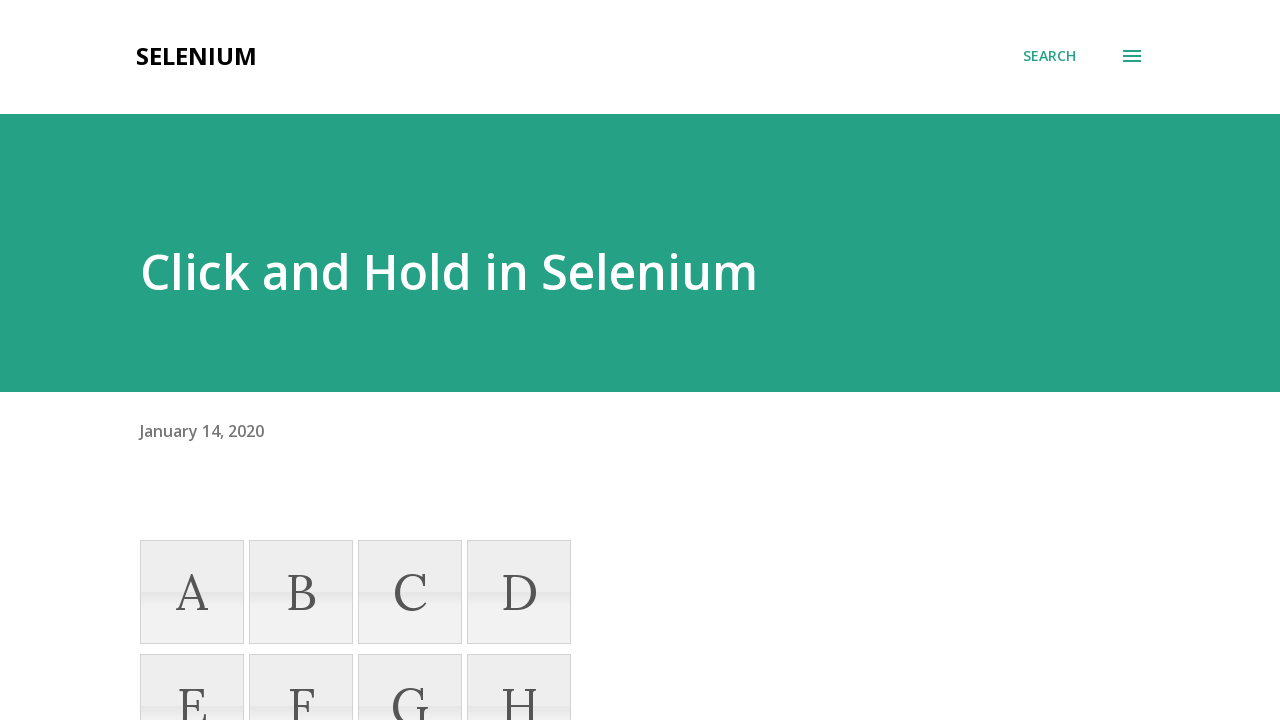